Tests manual waiting for AJAX content by clicking a button, waiting for element to be attached to DOM, and verifying text content

Starting URL: http://uitestingplayground.com/ajax

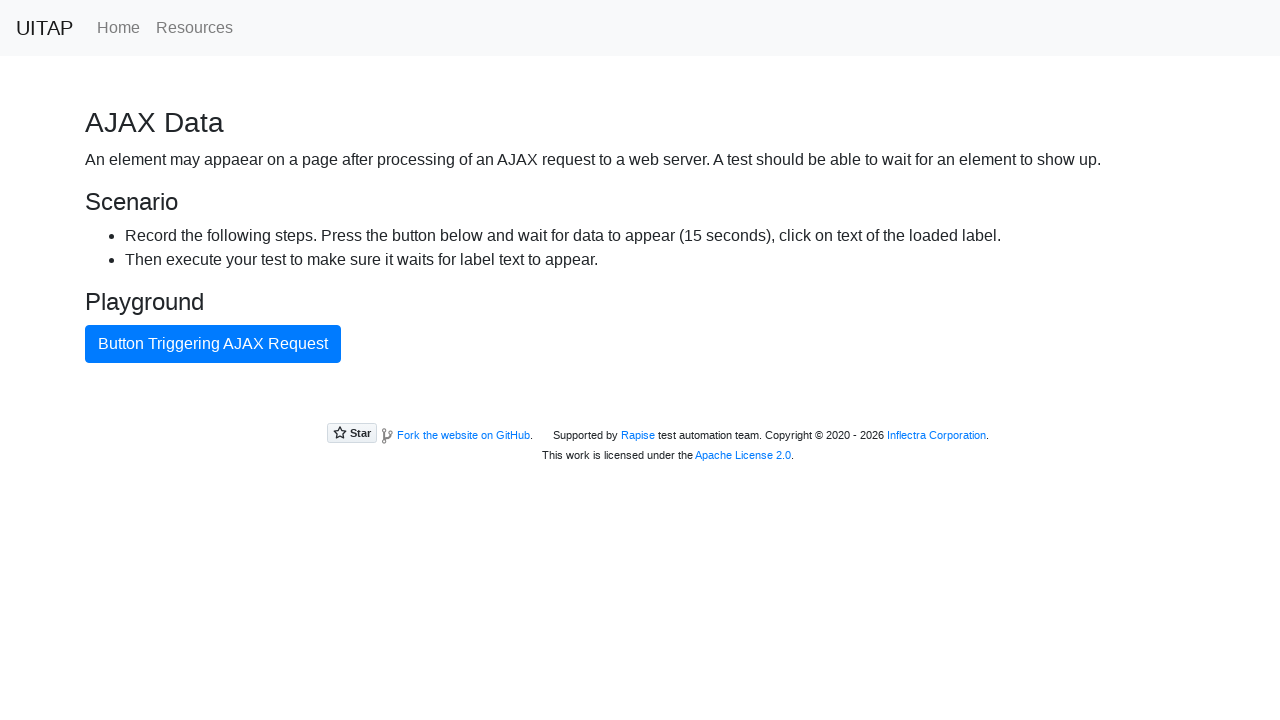

Clicked button that triggers AJAX request at (213, 344) on internal:text="Button Triggering AJAX Request"i
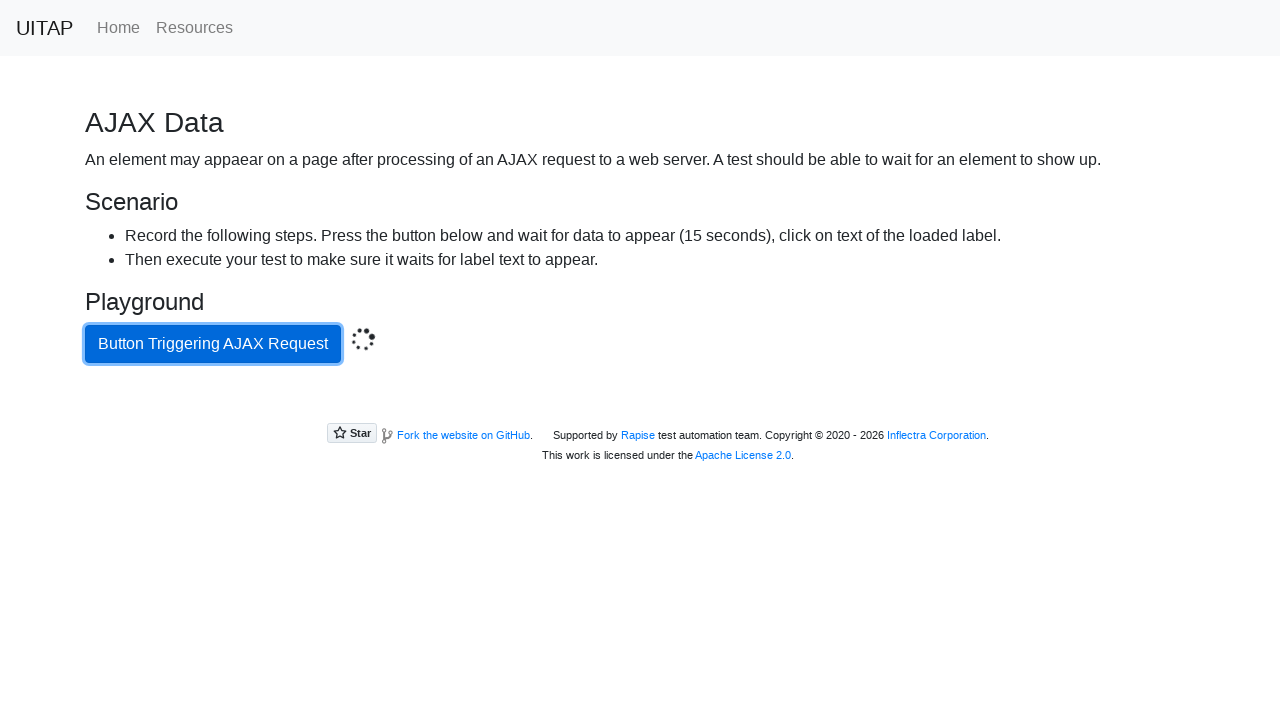

Waited for success element to be attached to DOM
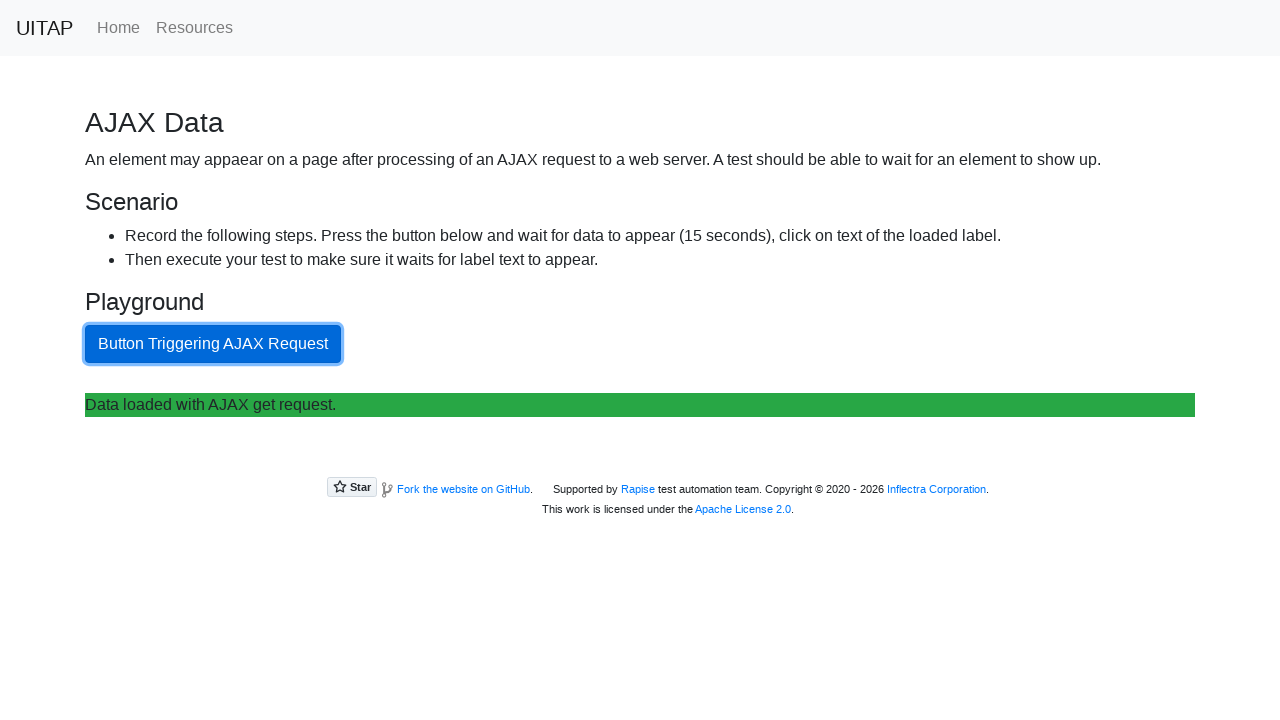

Retrieved text content from success element
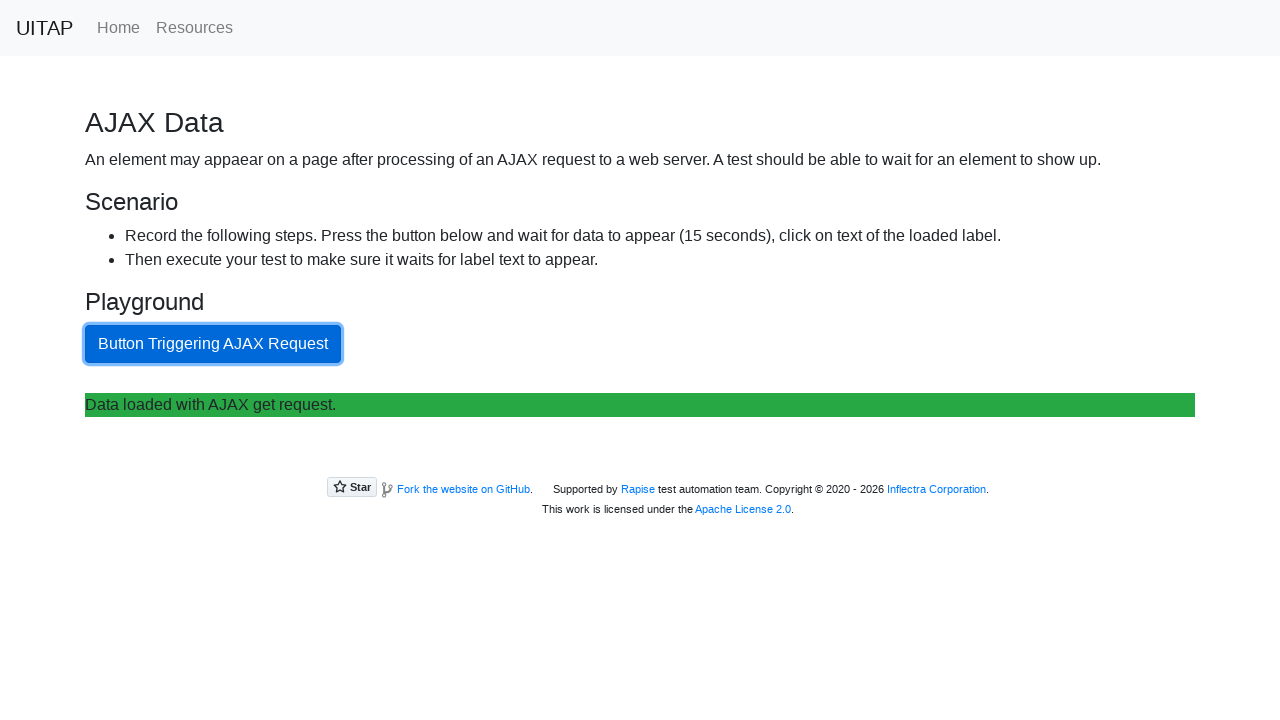

Verified AJAX success message is present
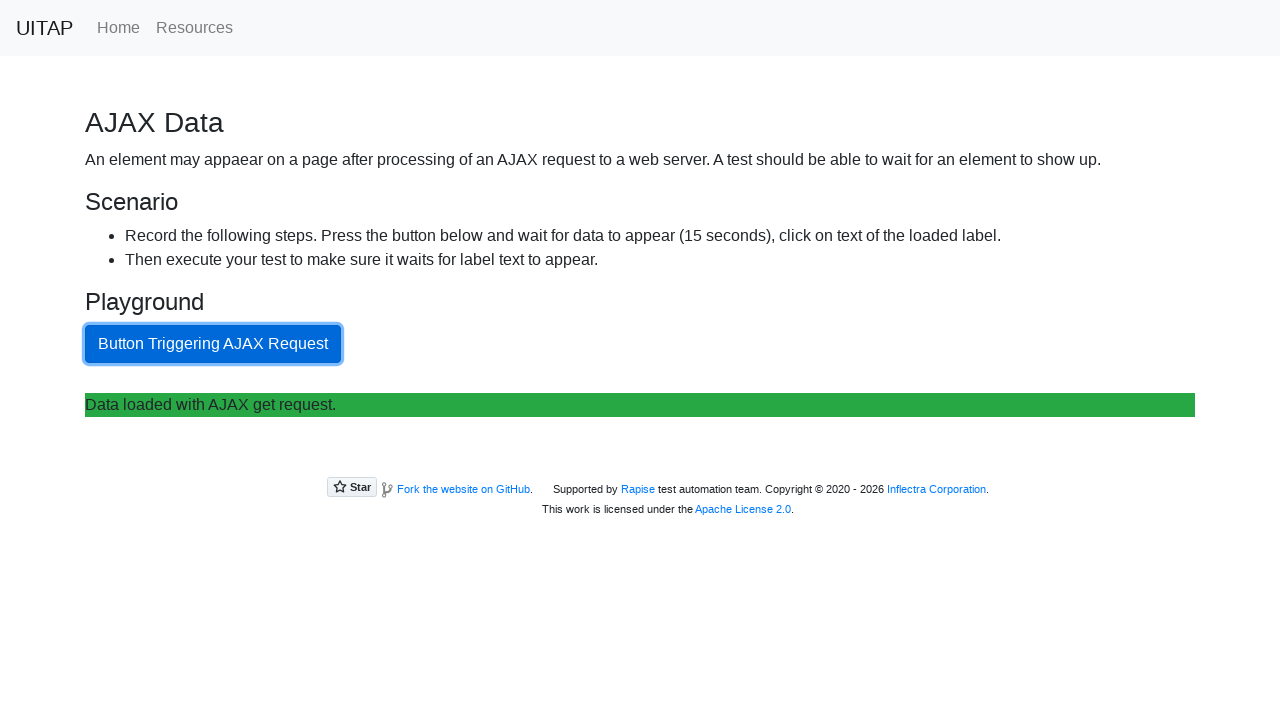

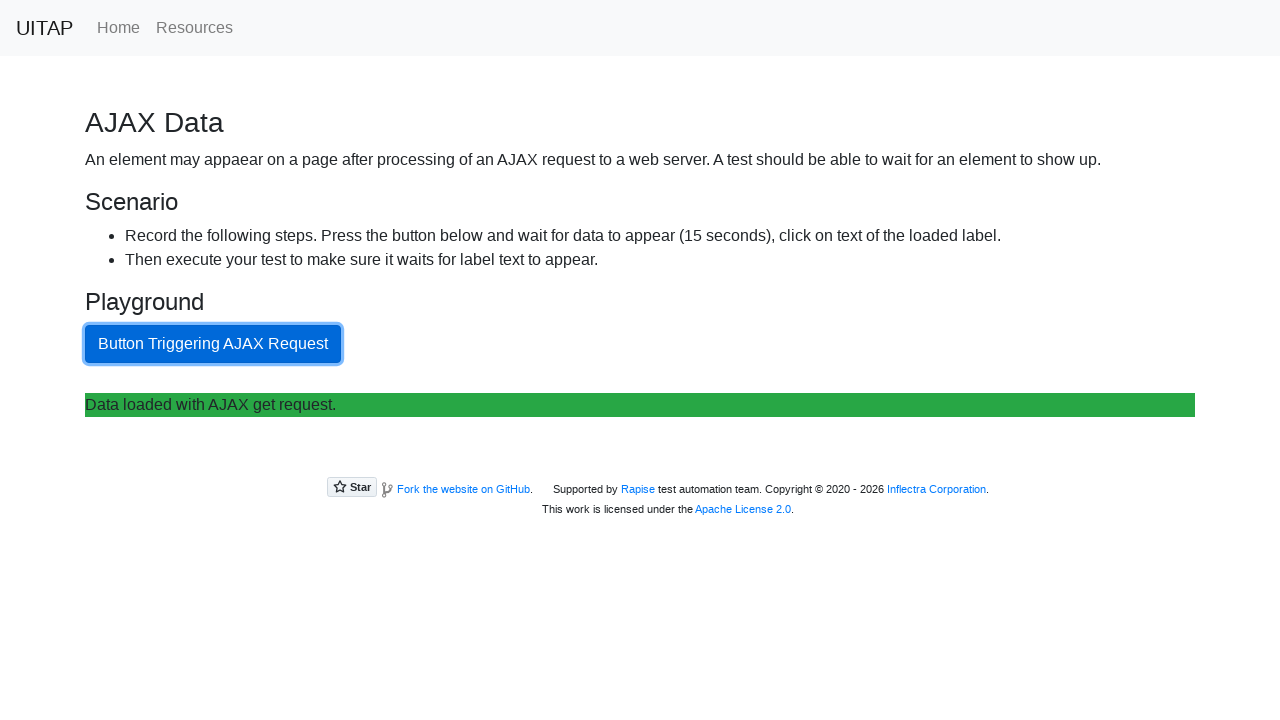